Tests a signup/contact form by filling in first name, last name, and email fields, then submitting the form.

Starting URL: http://secure-retreat-92358.herokuapp.com/

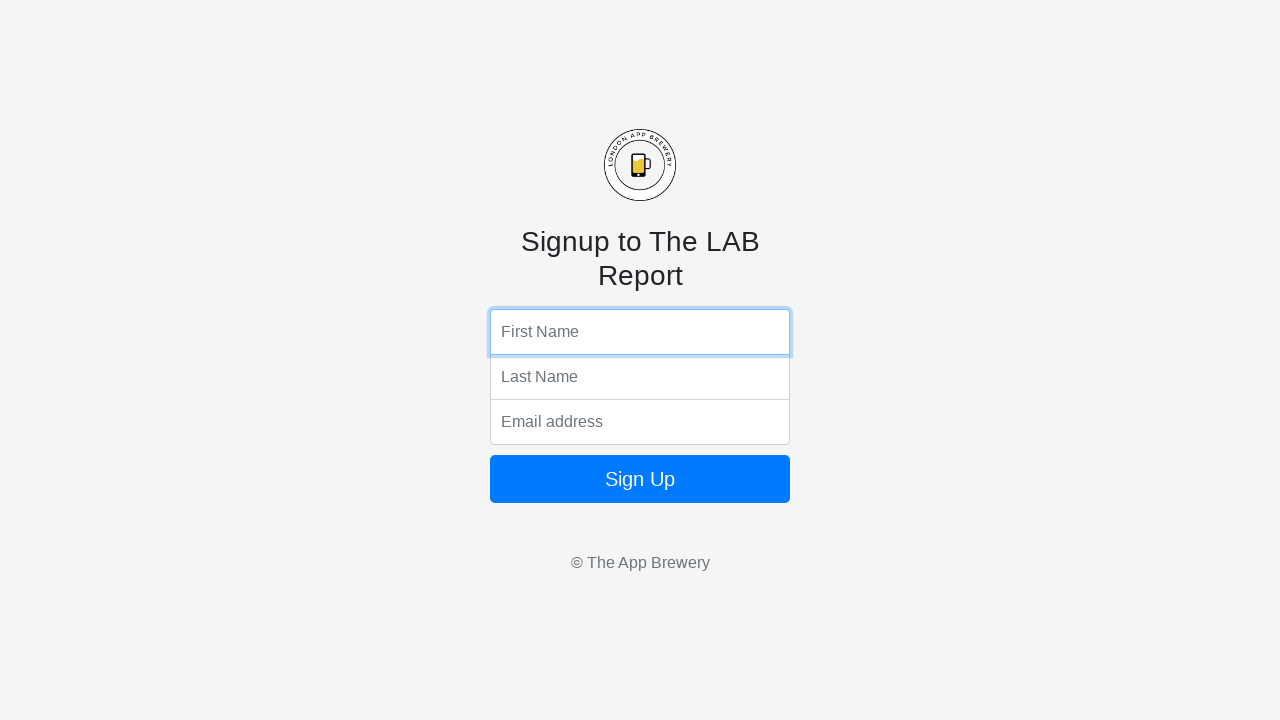

Filled first name field with 'Marcus' on input[name='fName']
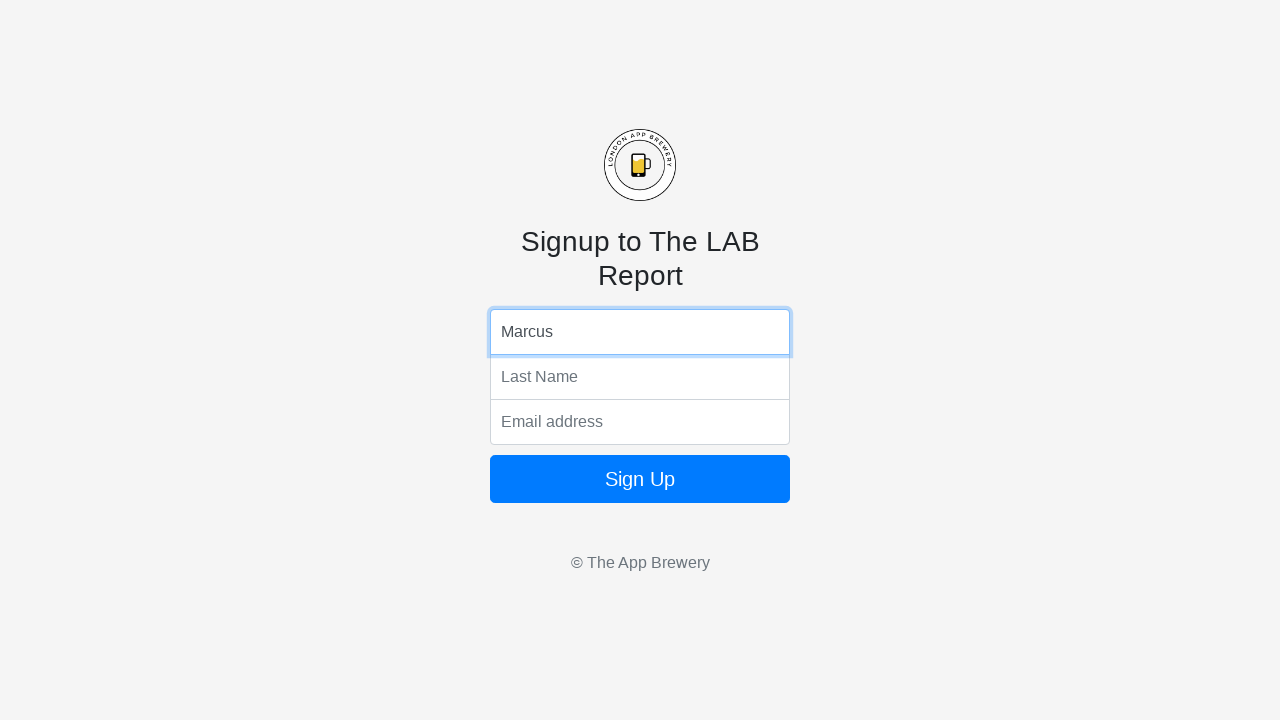

Filled last name field with 'Thompson' on input[name='lName']
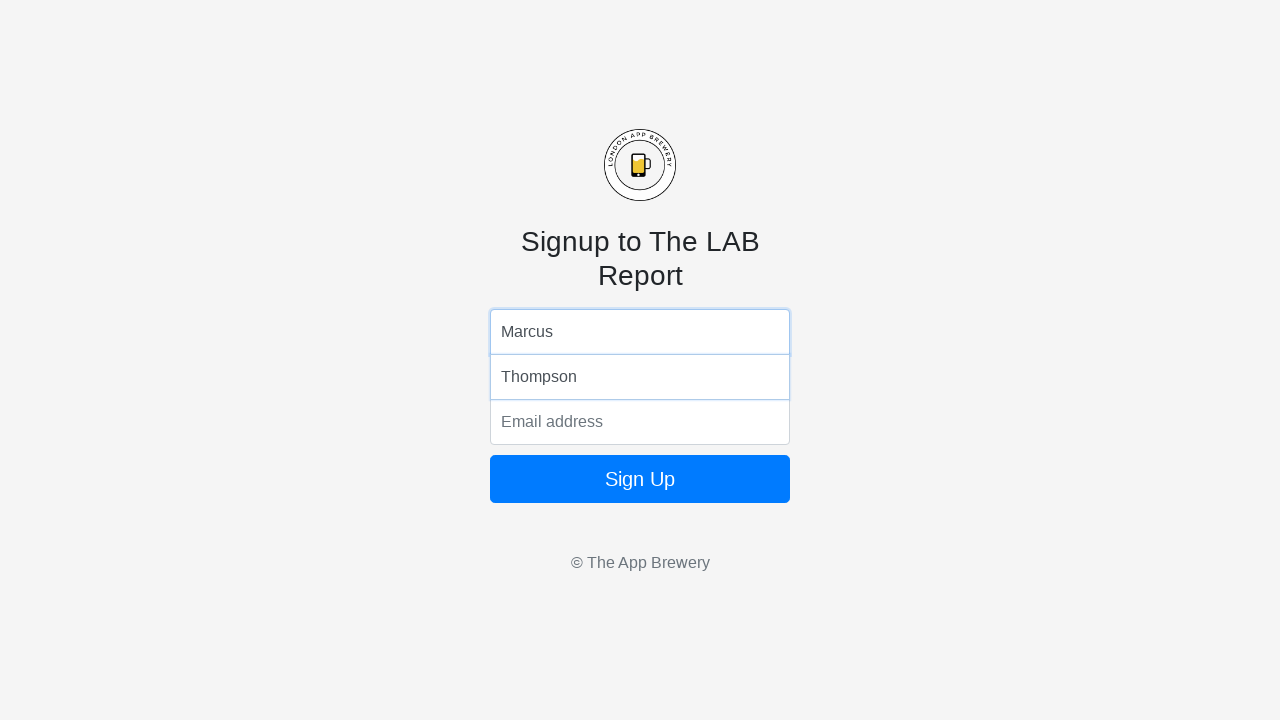

Filled email field with 'marcus.thompson@example.com' on input[name='email']
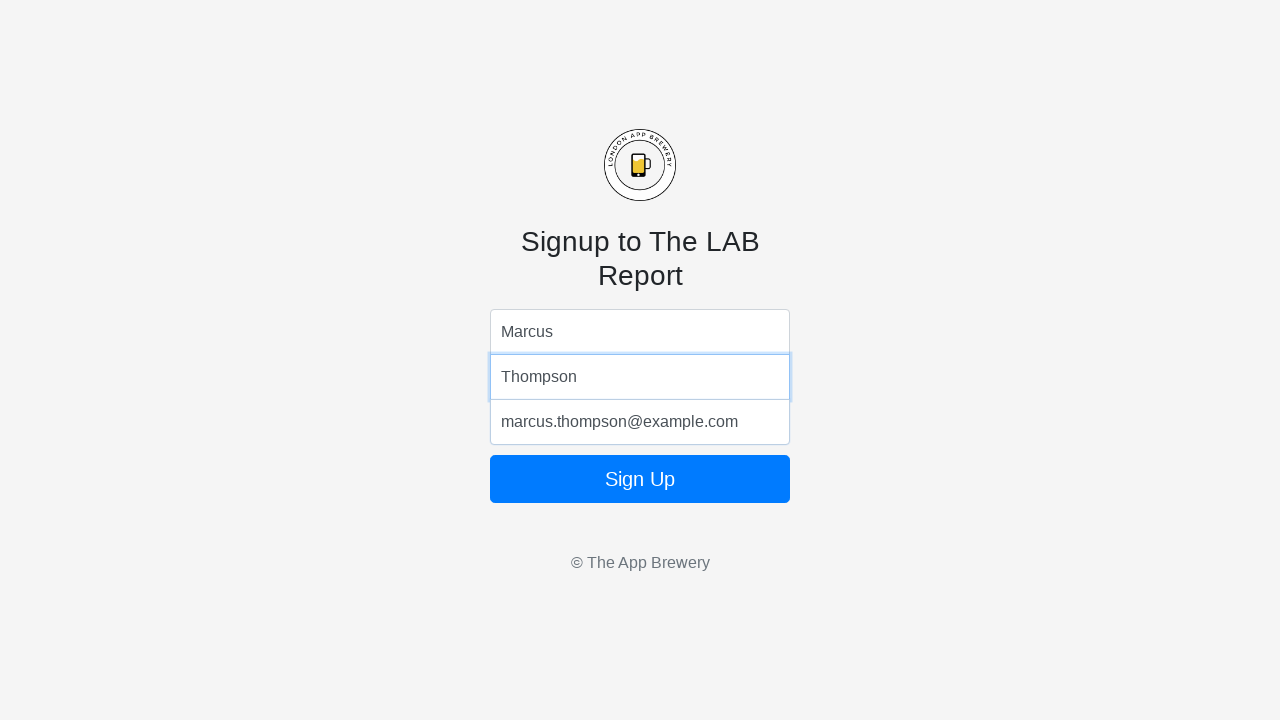

Clicked submit button to submit the form at (640, 479) on //button
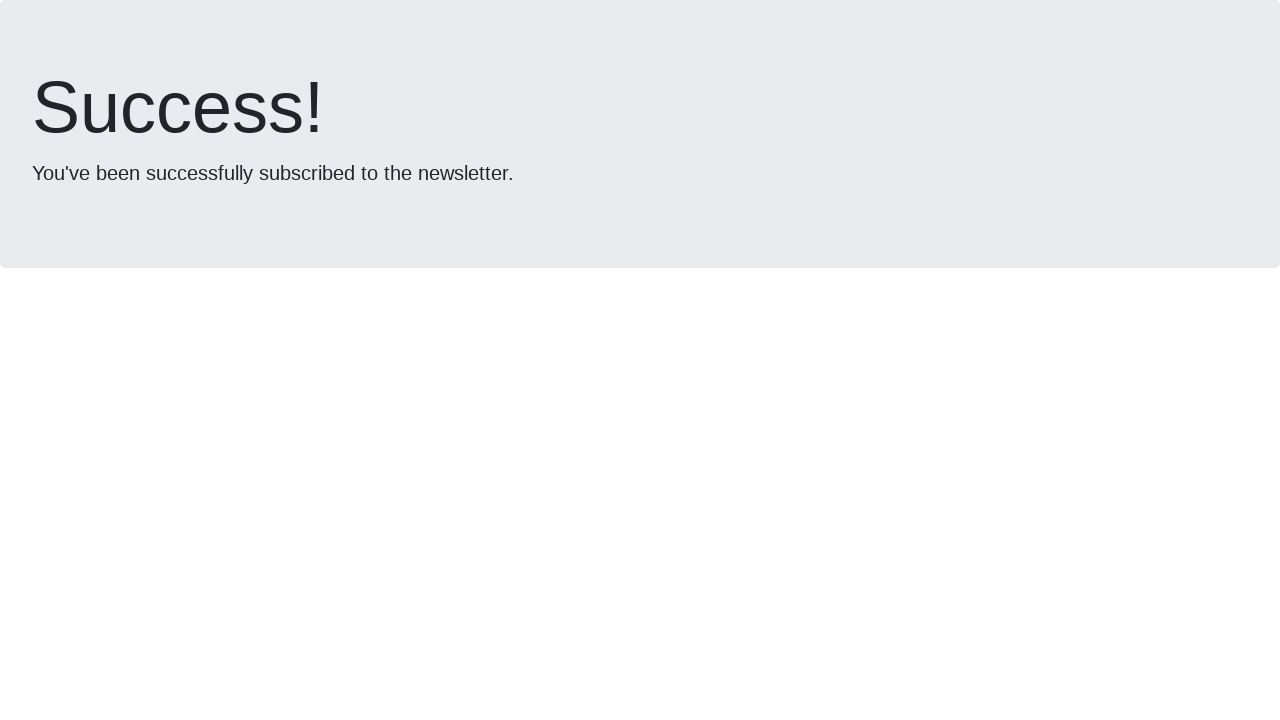

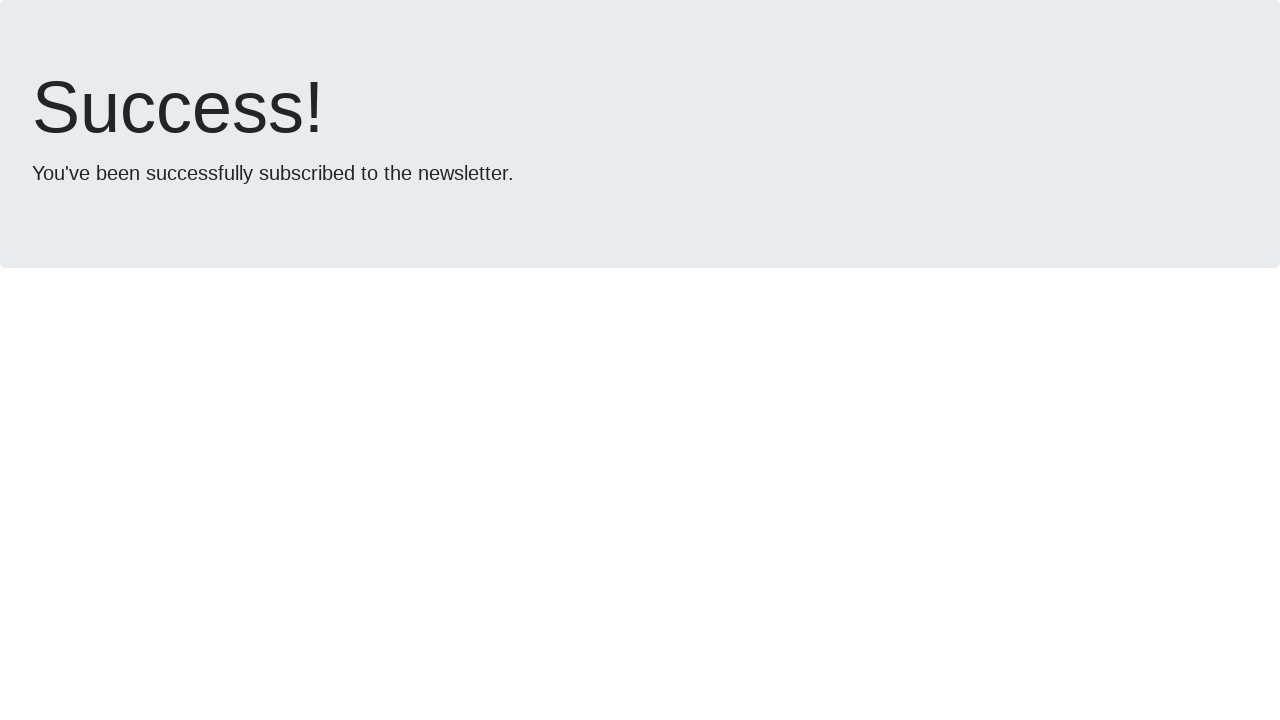